Tests that canceled changes to an employee's name don't persist

Starting URL: https://devmountain-qa.github.io/employee-manager/1.2_Version/index.html

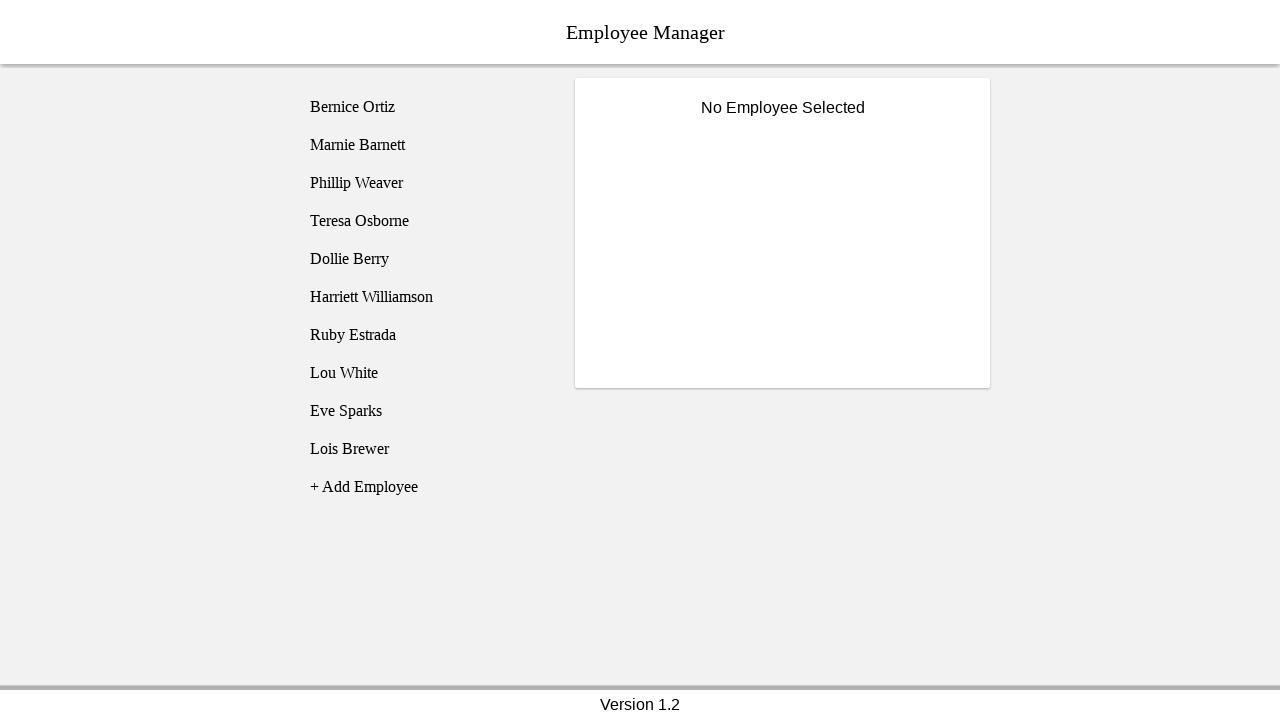

Clicked on Phillip Weaver employee at (425, 183) on [name="employee3"]
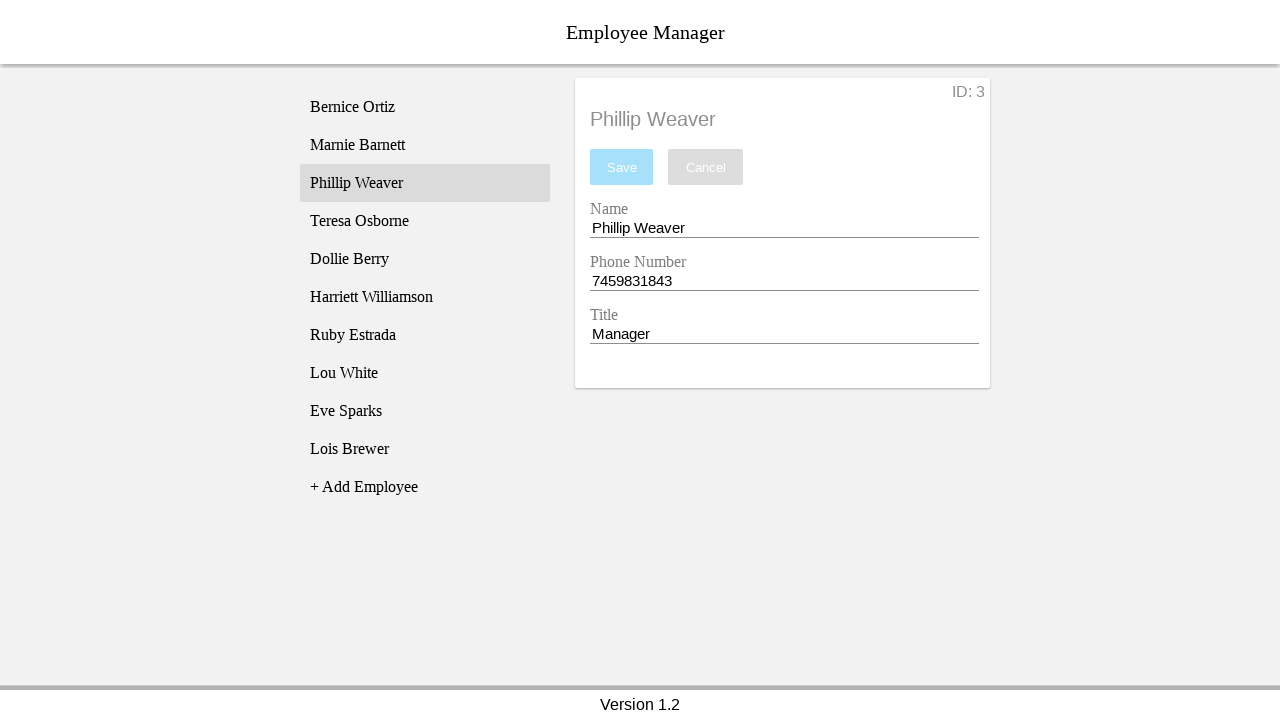

Employee details loaded
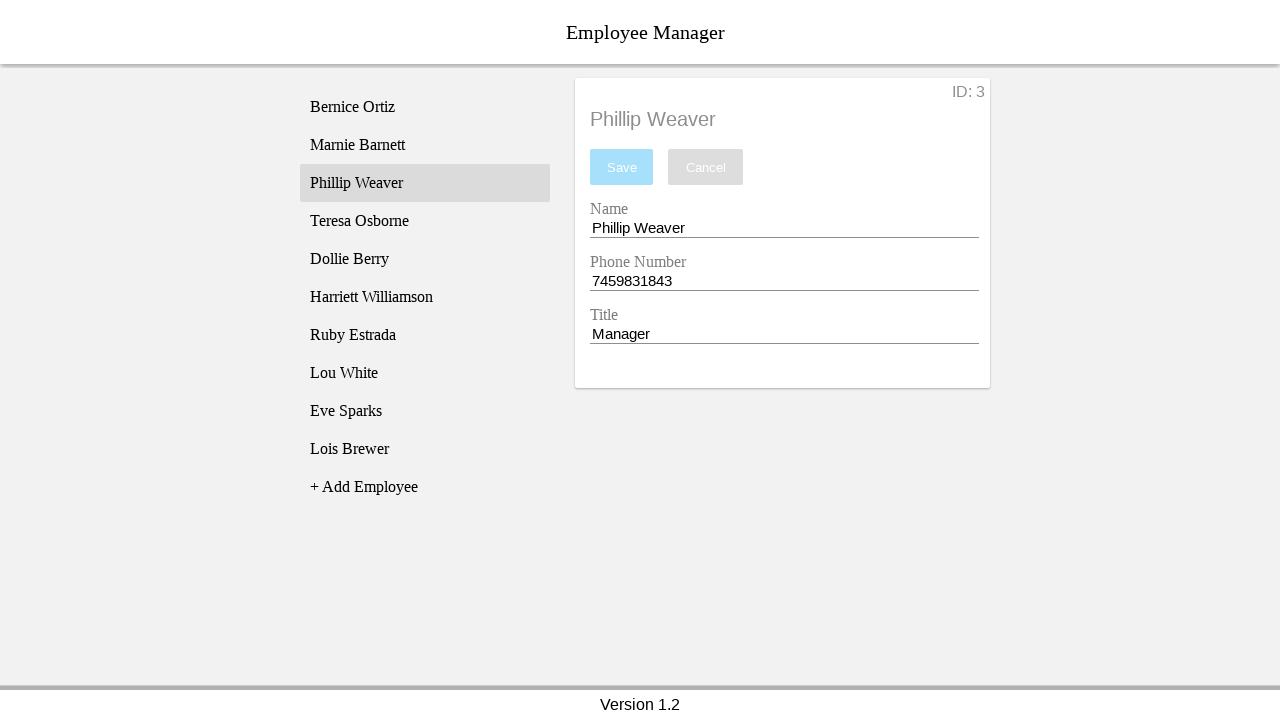

Cleared name input field on [name="nameEntry"]
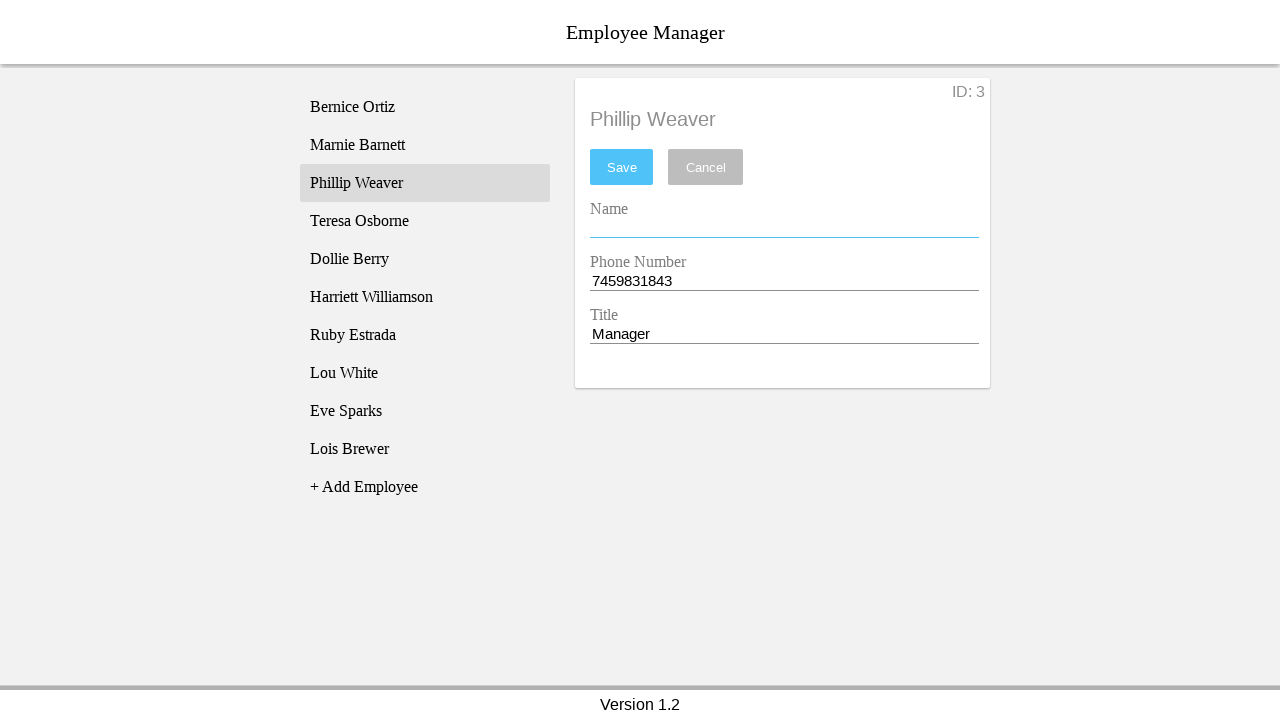

Entered 'Test Name' in name field on [name="nameEntry"]
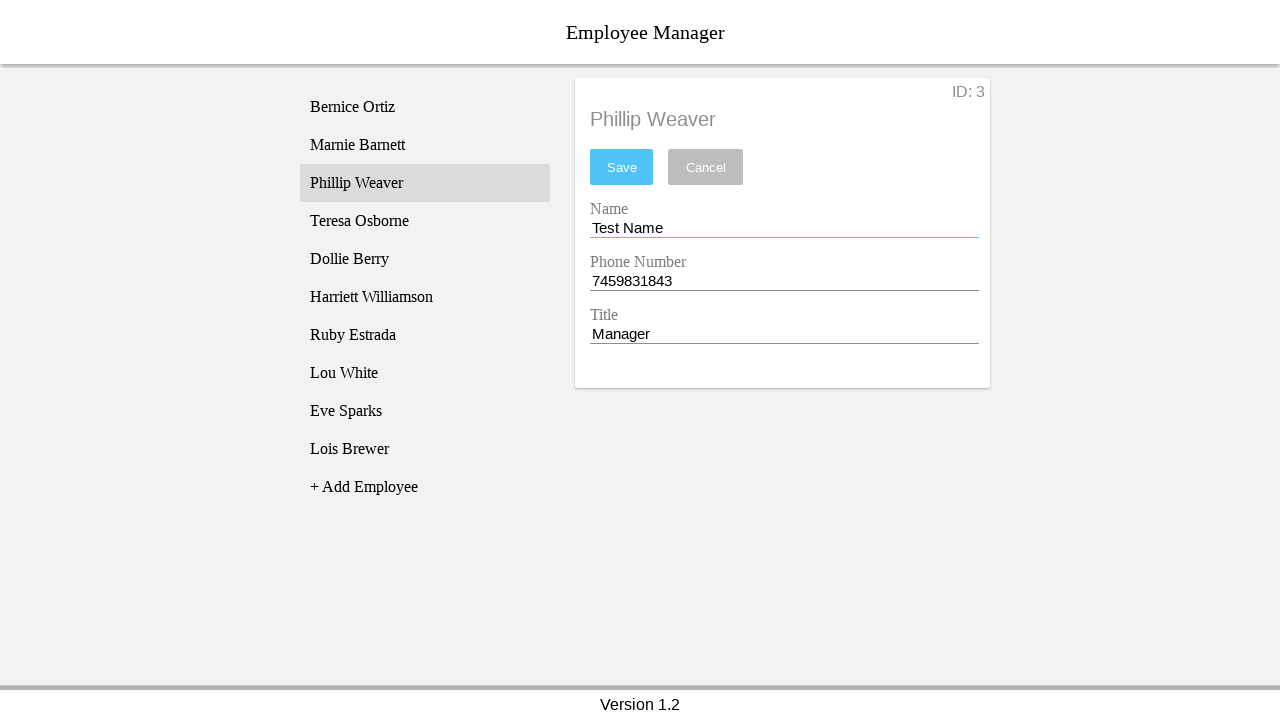

Clicked cancel button to discard changes at (706, 167) on [name="cancel"]
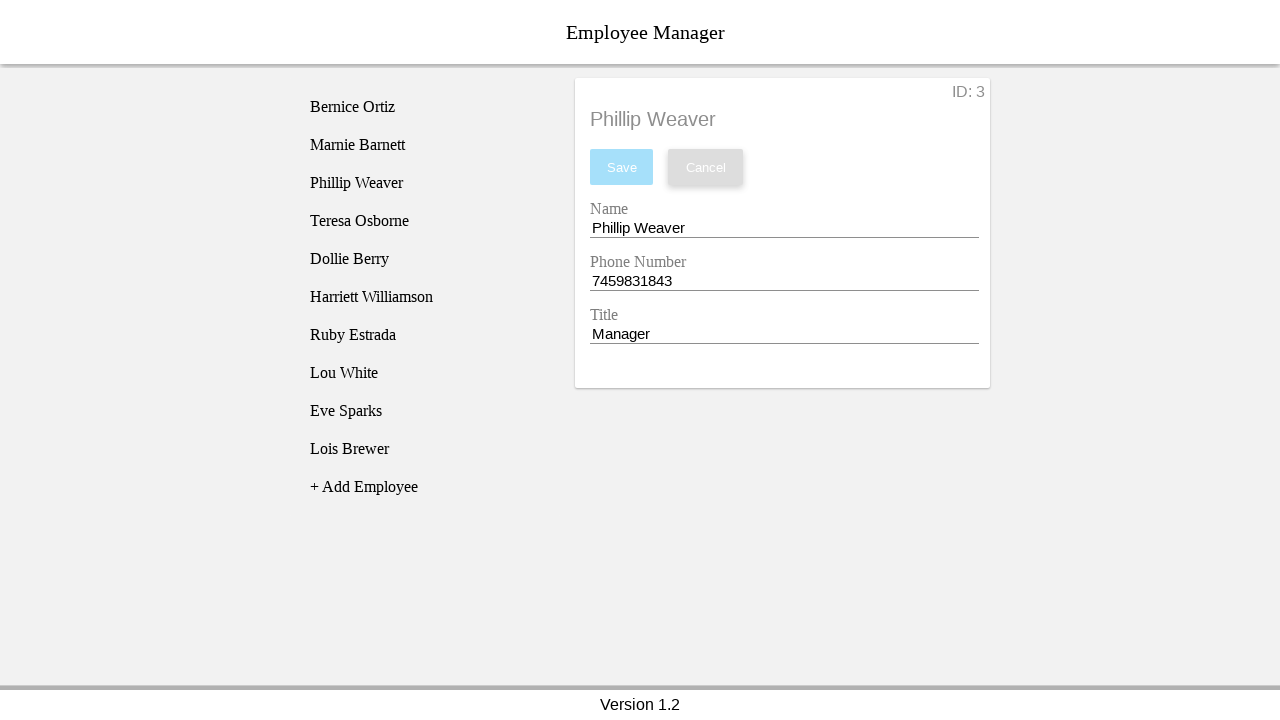

Verified name field reverted to 'Phillip Weaver'
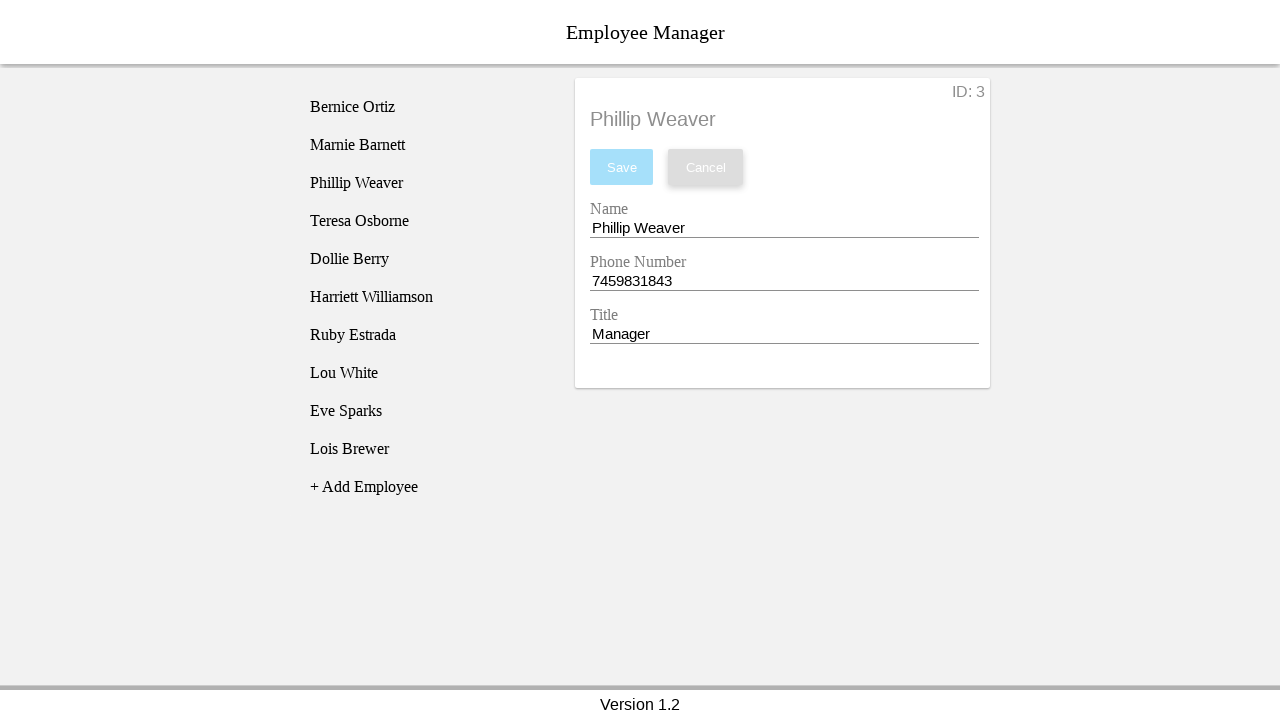

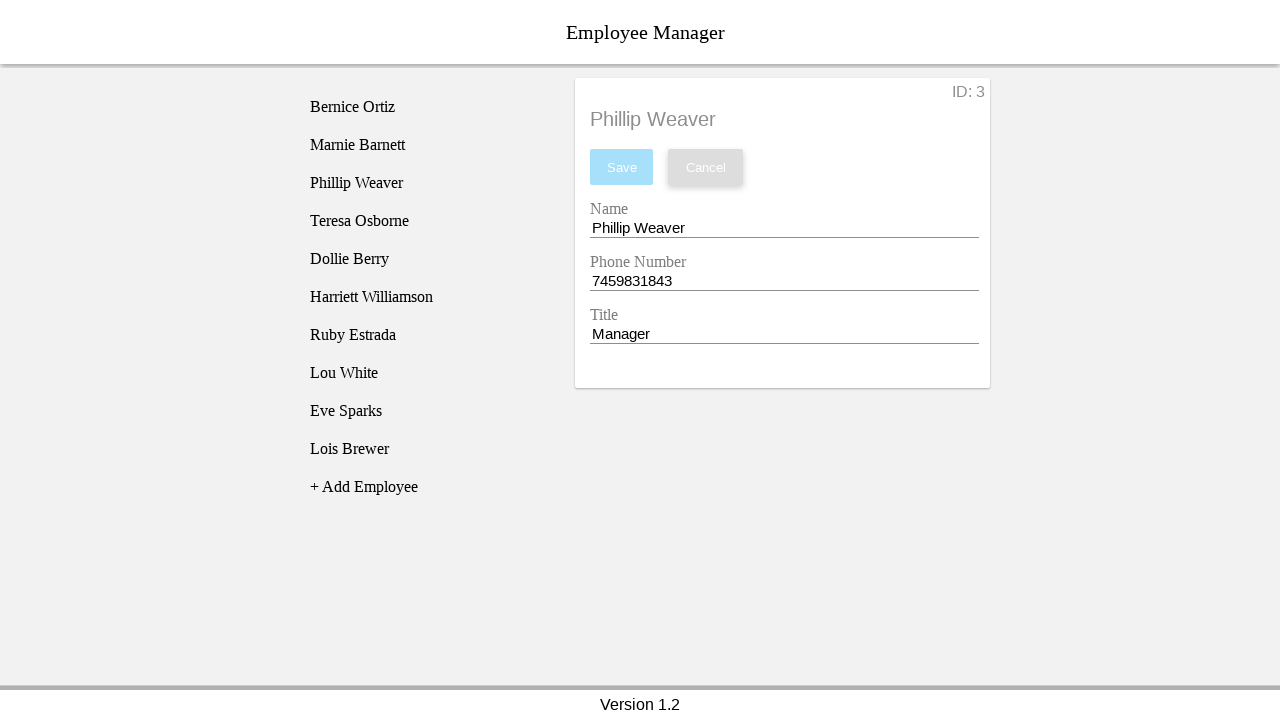